Tests various locator strategies on OpenCart demo site by verifying logo display and entering a search term in the search box

Starting URL: https://demo-opencart.com/

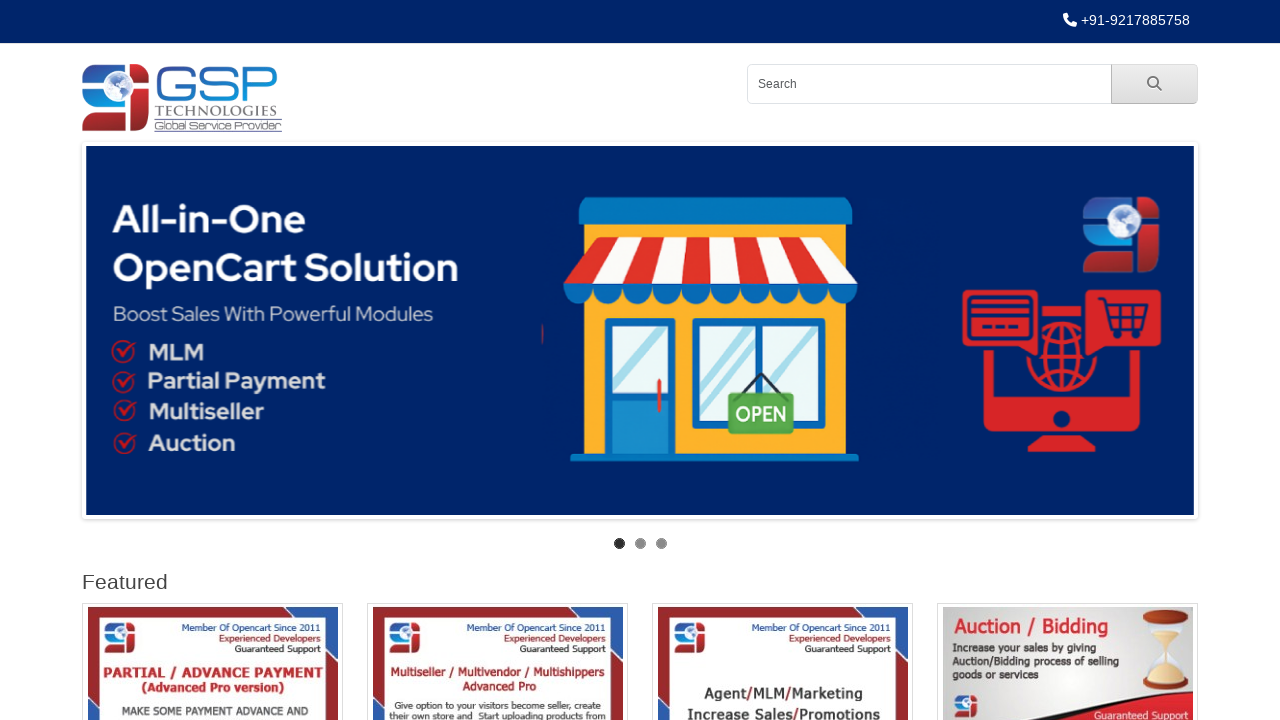

Logo element is visible on the page
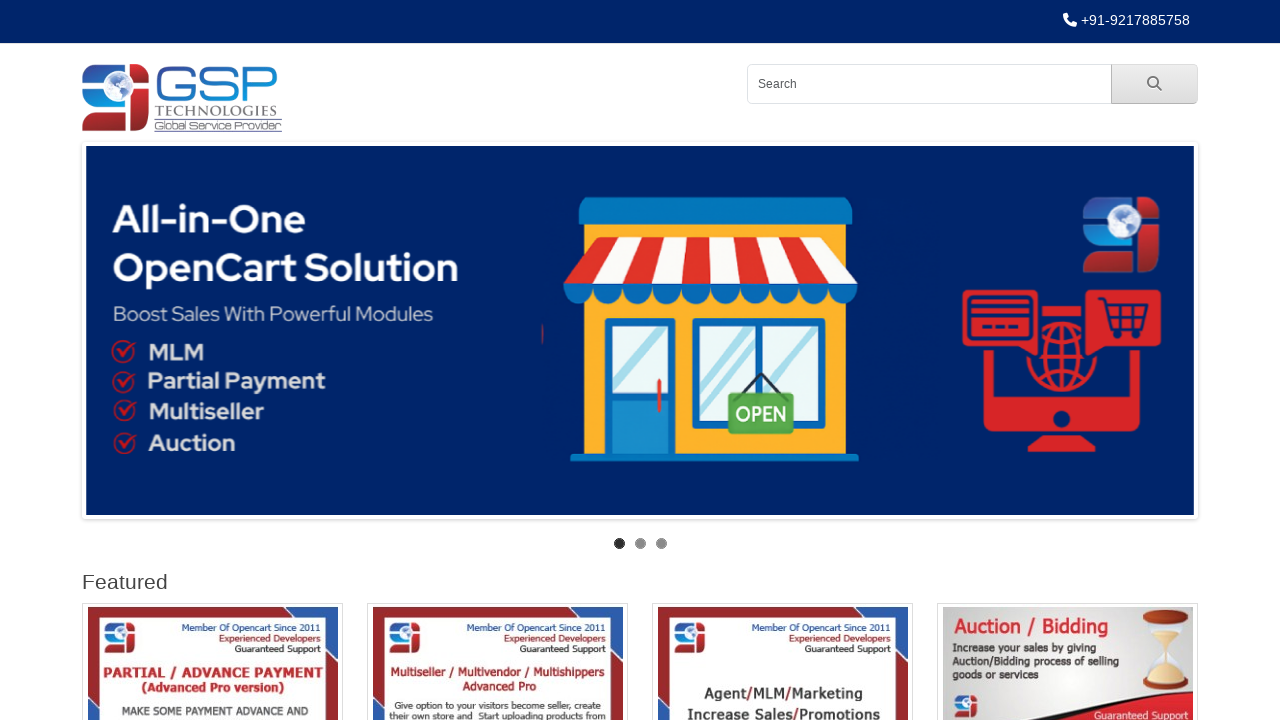

Entered 'Mac' in the search box on input[name='search']
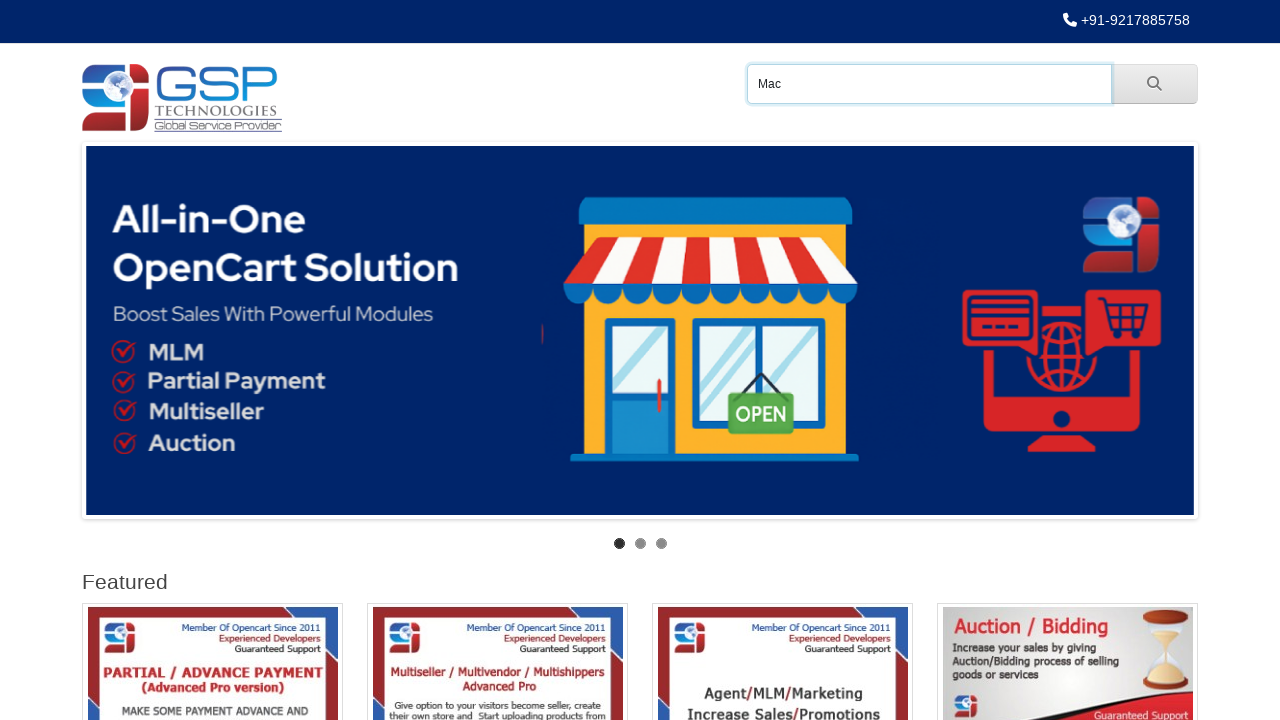

Page loaded - anchor tags are present
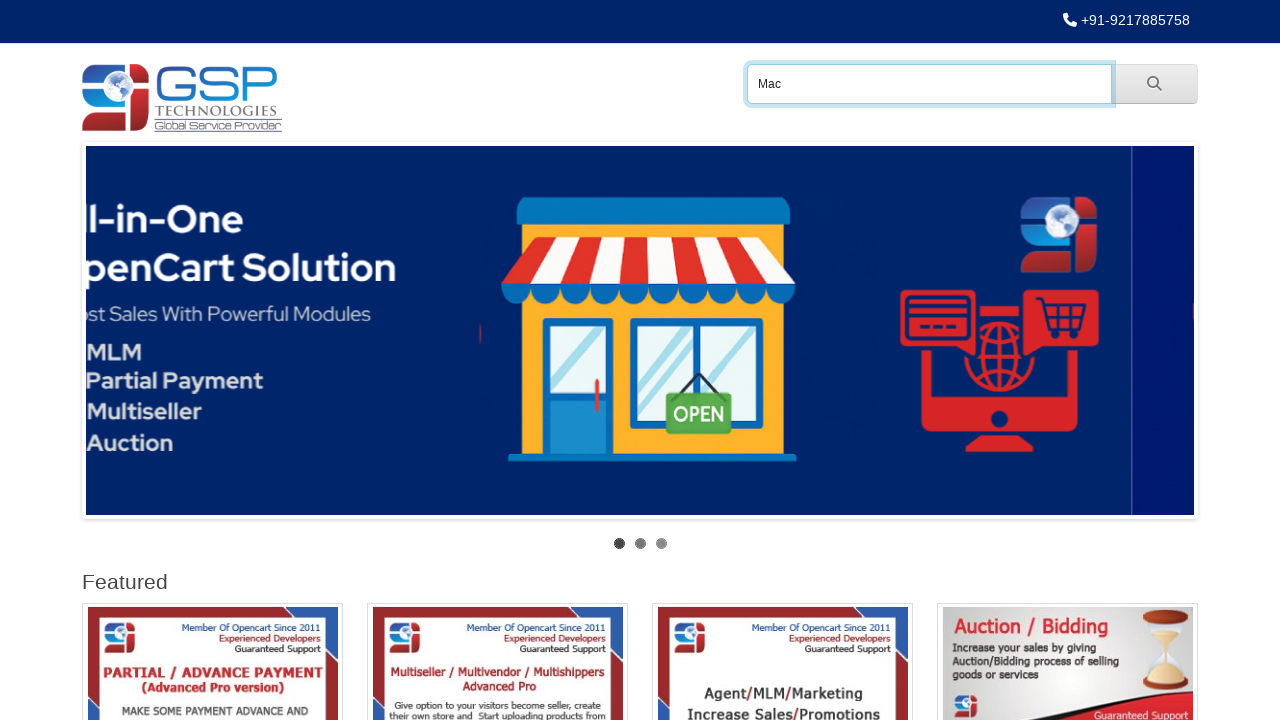

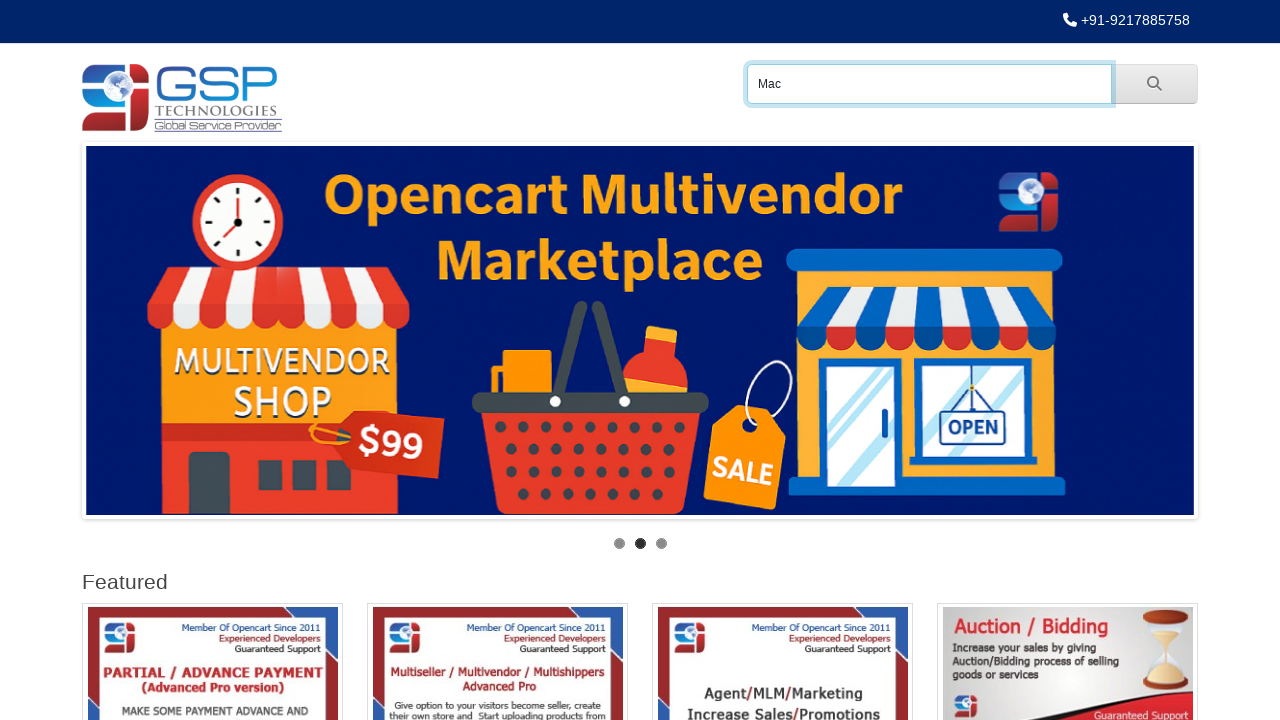